Navigates to Selenium Simplified website and verifies that the page title starts with "Selenium Simplified"

Starting URL: http://seleniumsimplified.com

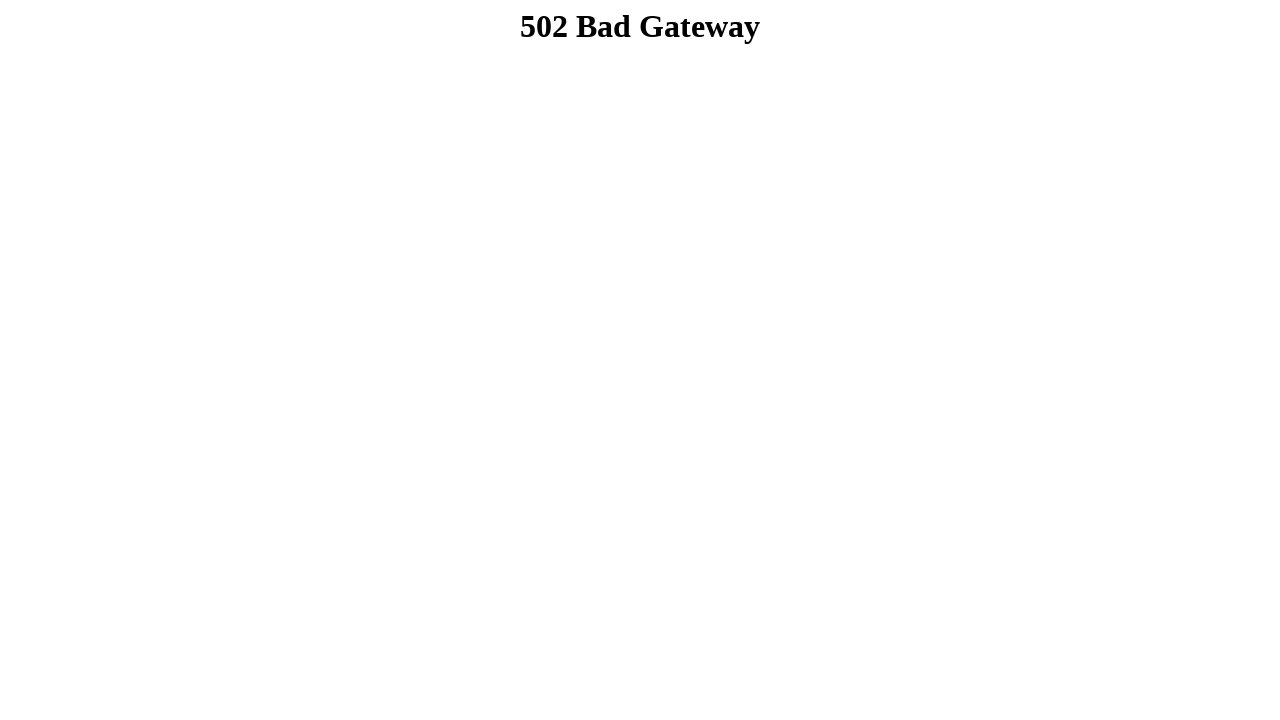

Navigated to http://seleniumsimplified.com
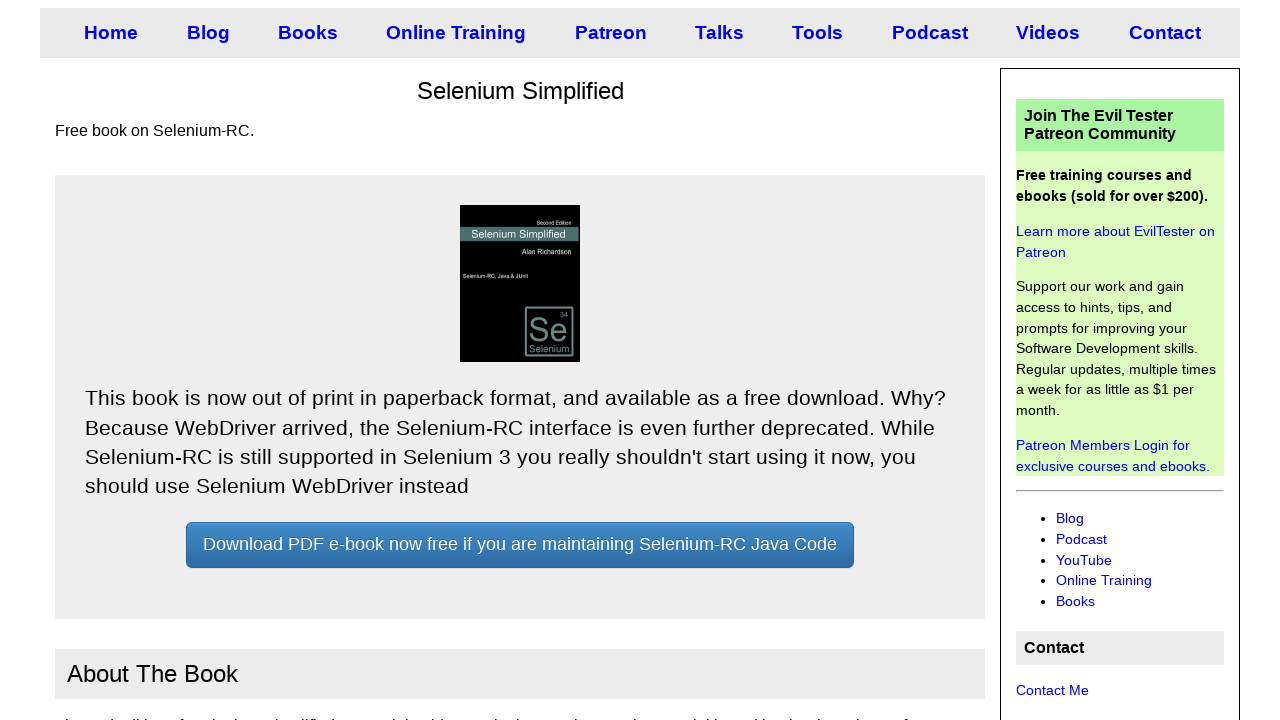

Page loaded and DOM content rendered
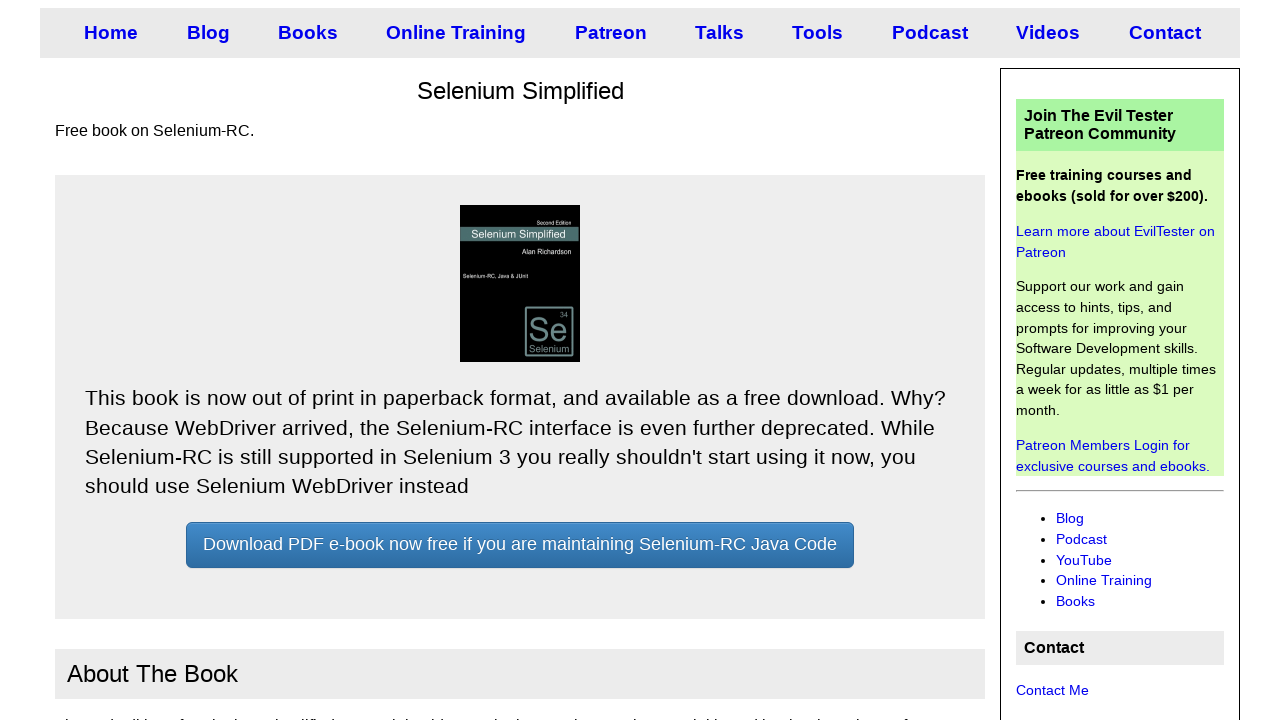

Verified page title starts with 'Selenium Simplified'
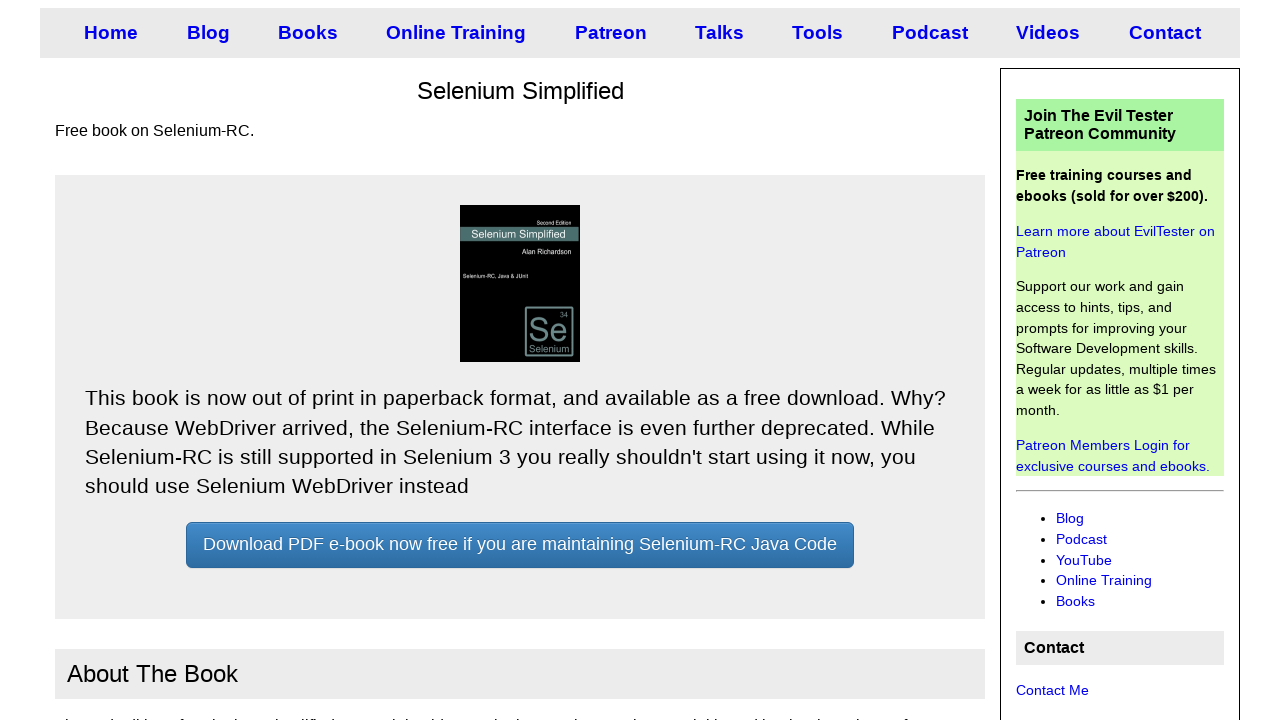

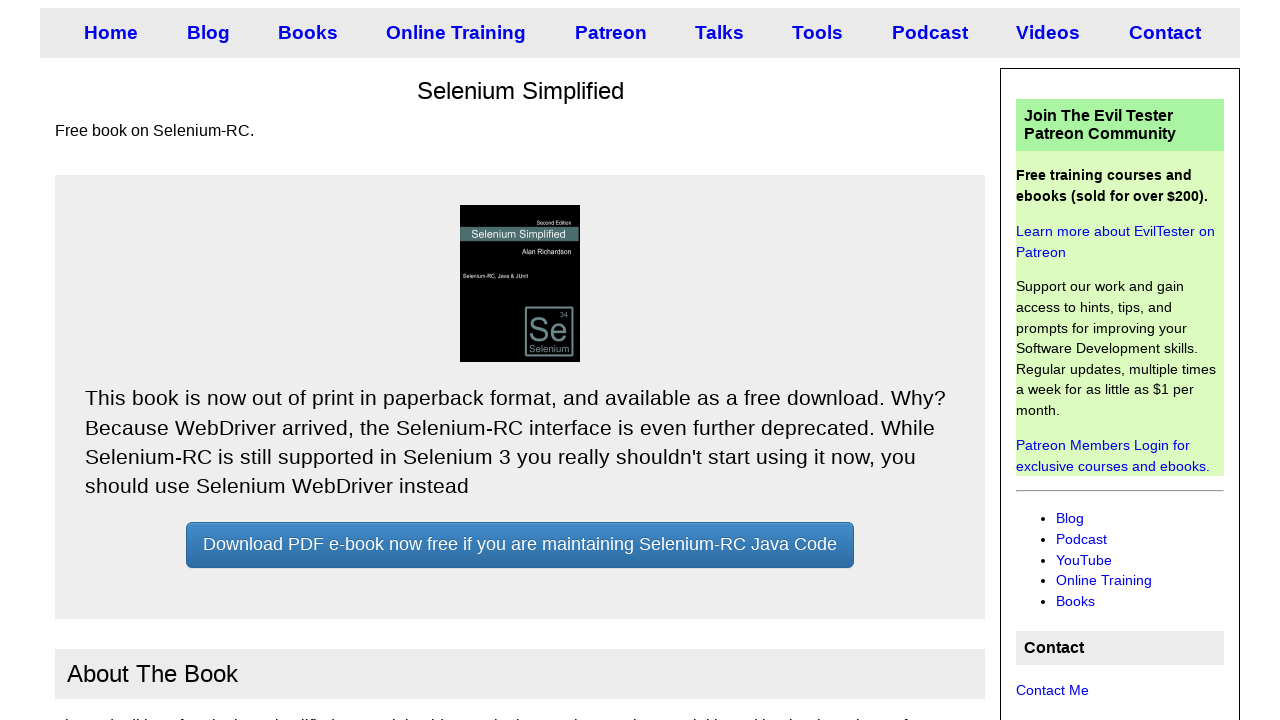